Tests that new todo items are appended to the bottom of the list and the counter displays correctly.

Starting URL: https://demo.playwright.dev/todomvc

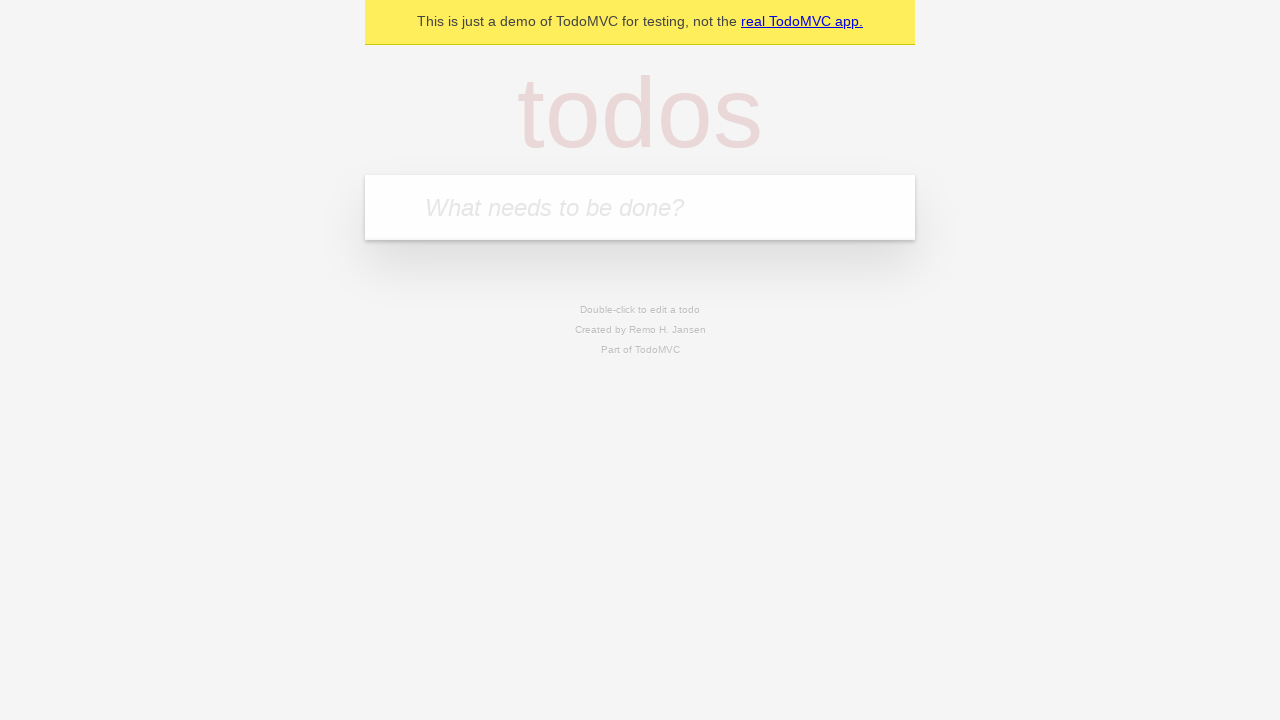

Filled todo input with 'buy some cheese' on internal:attr=[placeholder="What needs to be done?"i]
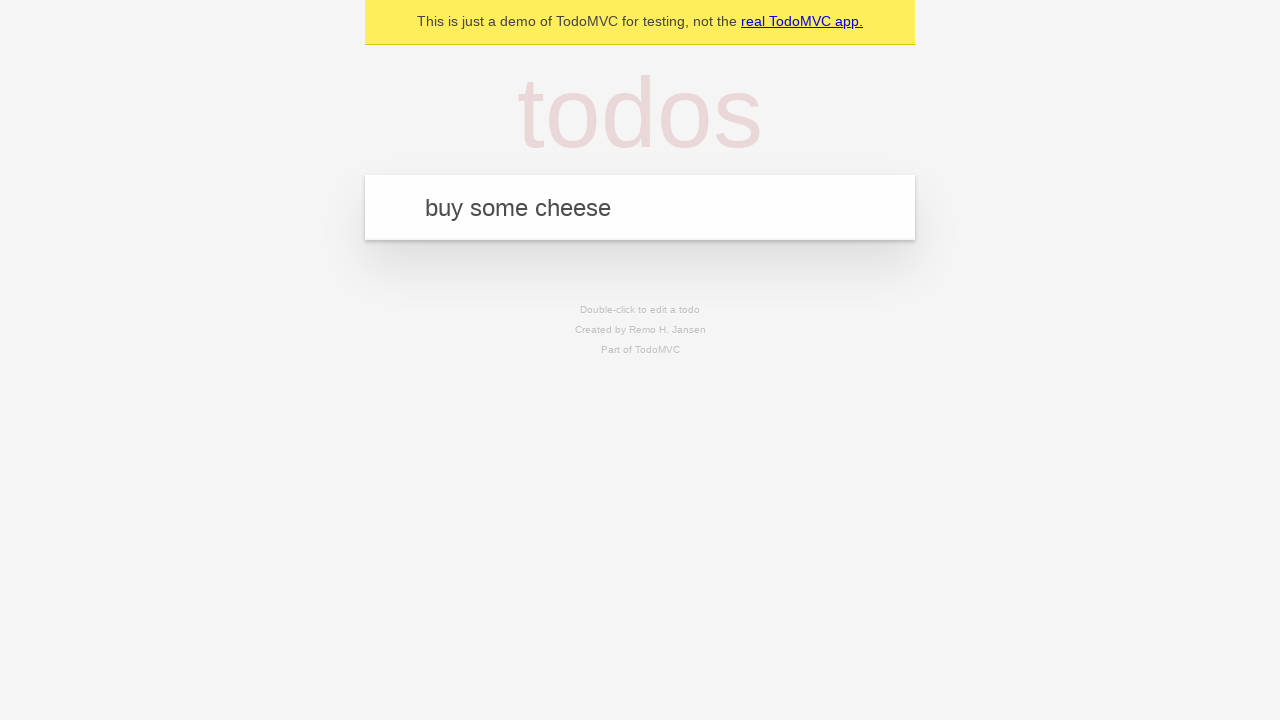

Pressed Enter to add first todo item on internal:attr=[placeholder="What needs to be done?"i]
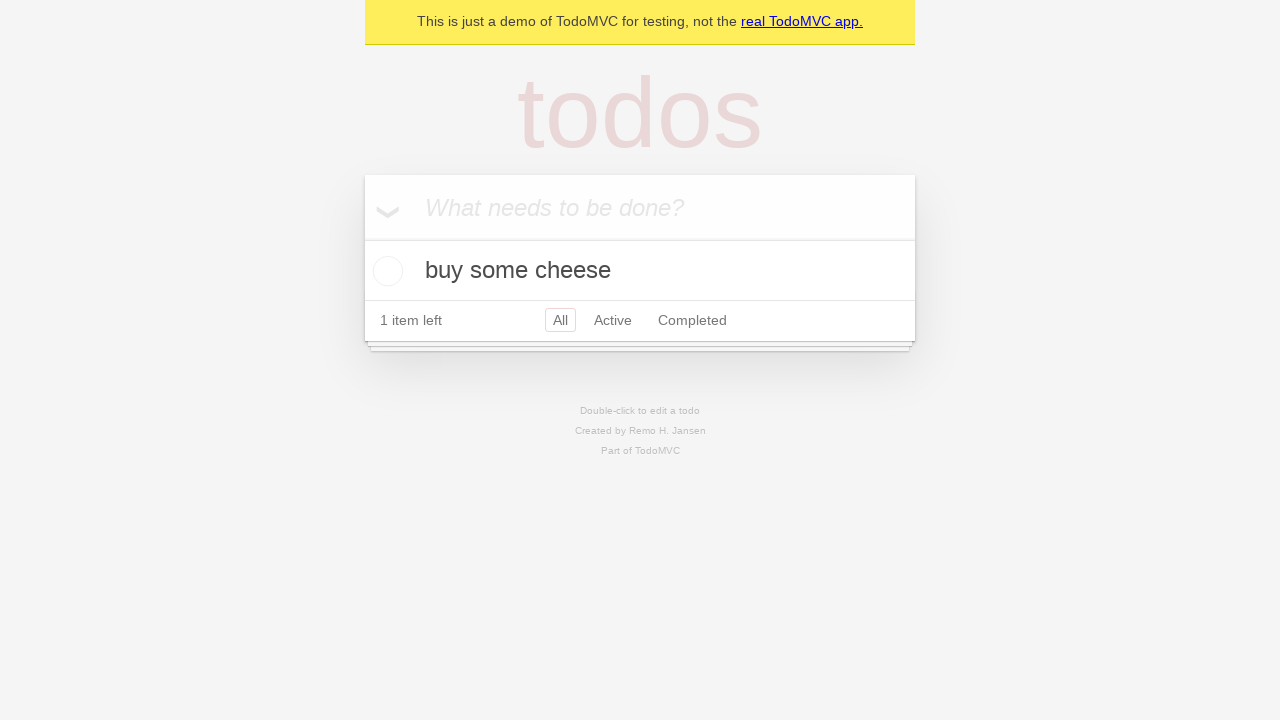

Filled todo input with 'feed the cat' on internal:attr=[placeholder="What needs to be done?"i]
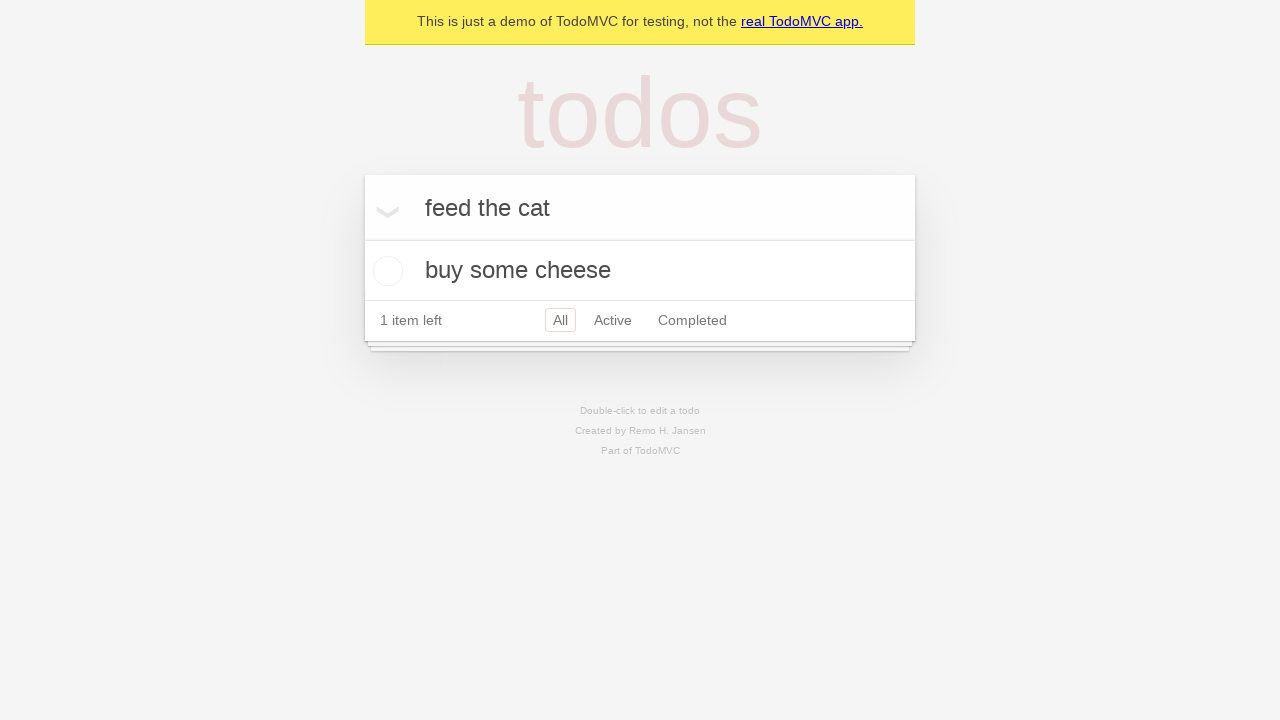

Pressed Enter to add second todo item on internal:attr=[placeholder="What needs to be done?"i]
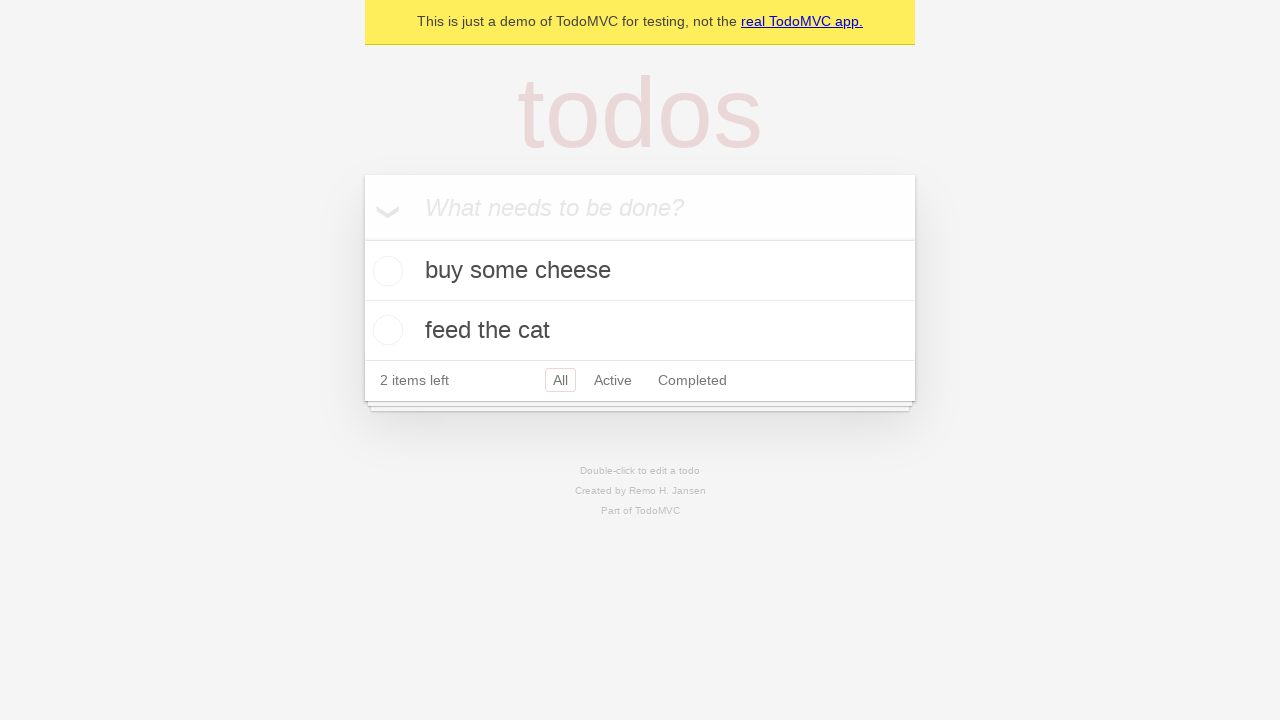

Filled todo input with 'book a doctors appointment' on internal:attr=[placeholder="What needs to be done?"i]
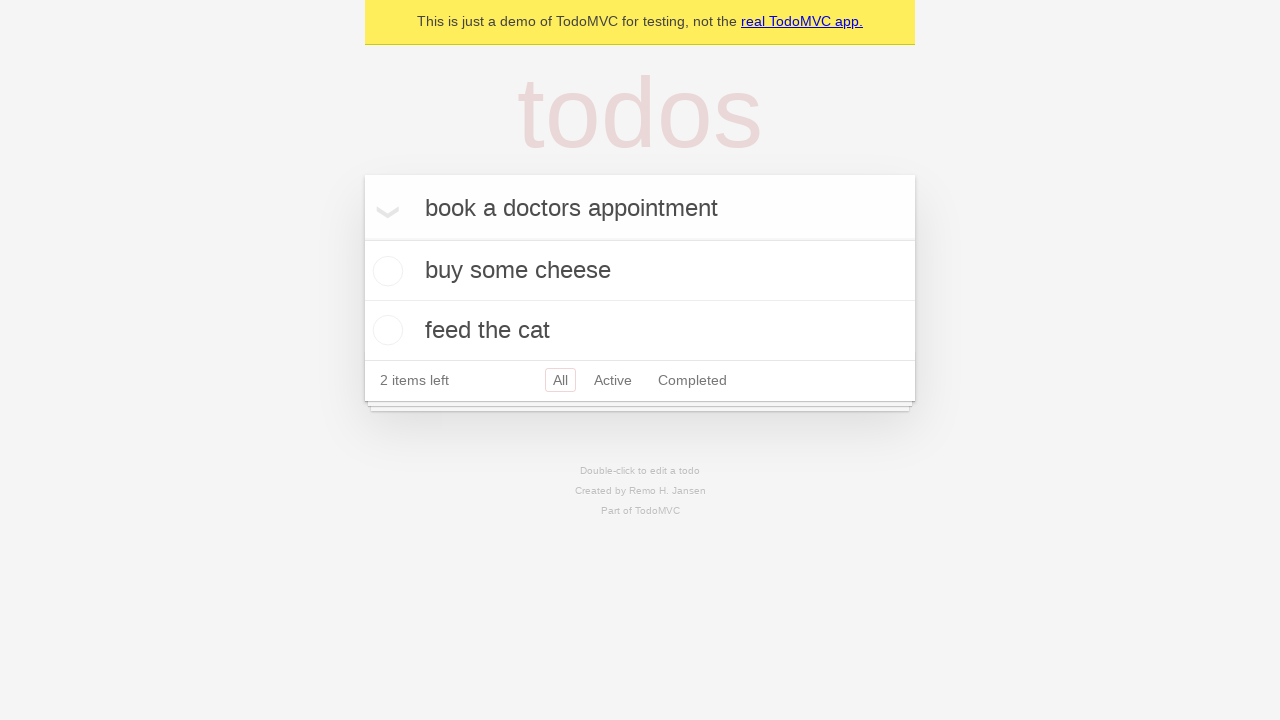

Pressed Enter to add third todo item on internal:attr=[placeholder="What needs to be done?"i]
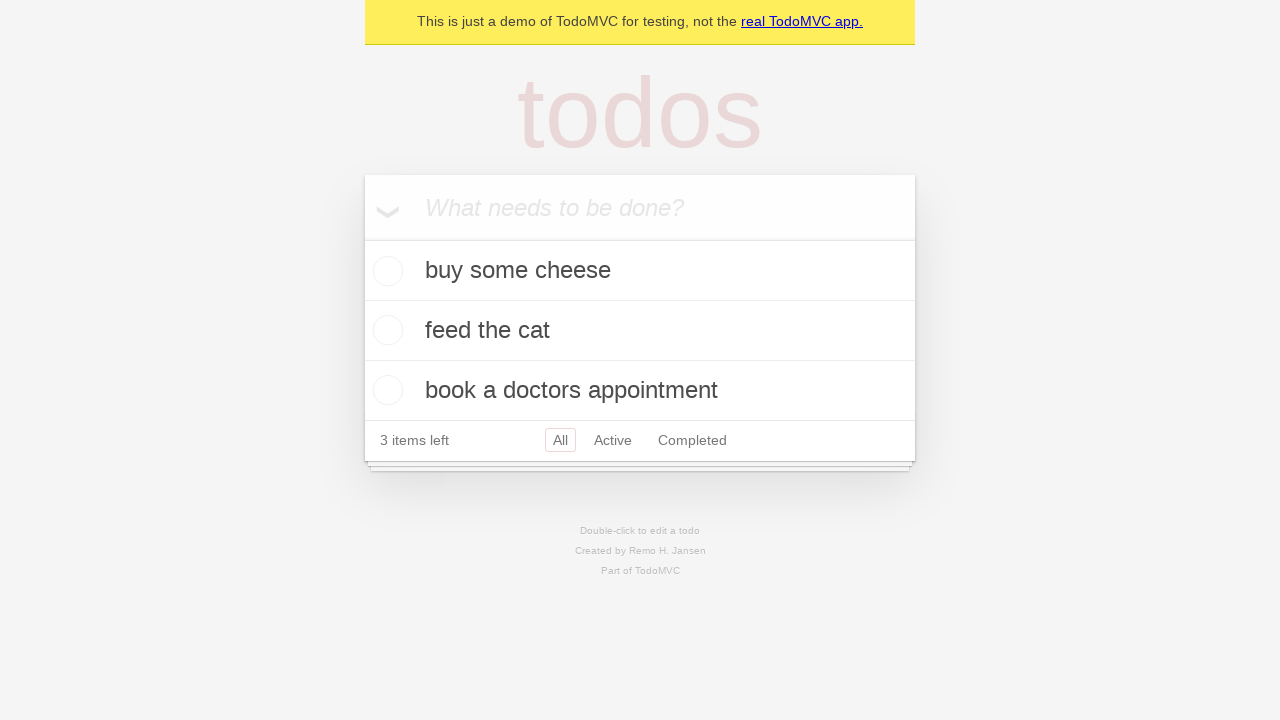

Verified that counter displays '3 items left'
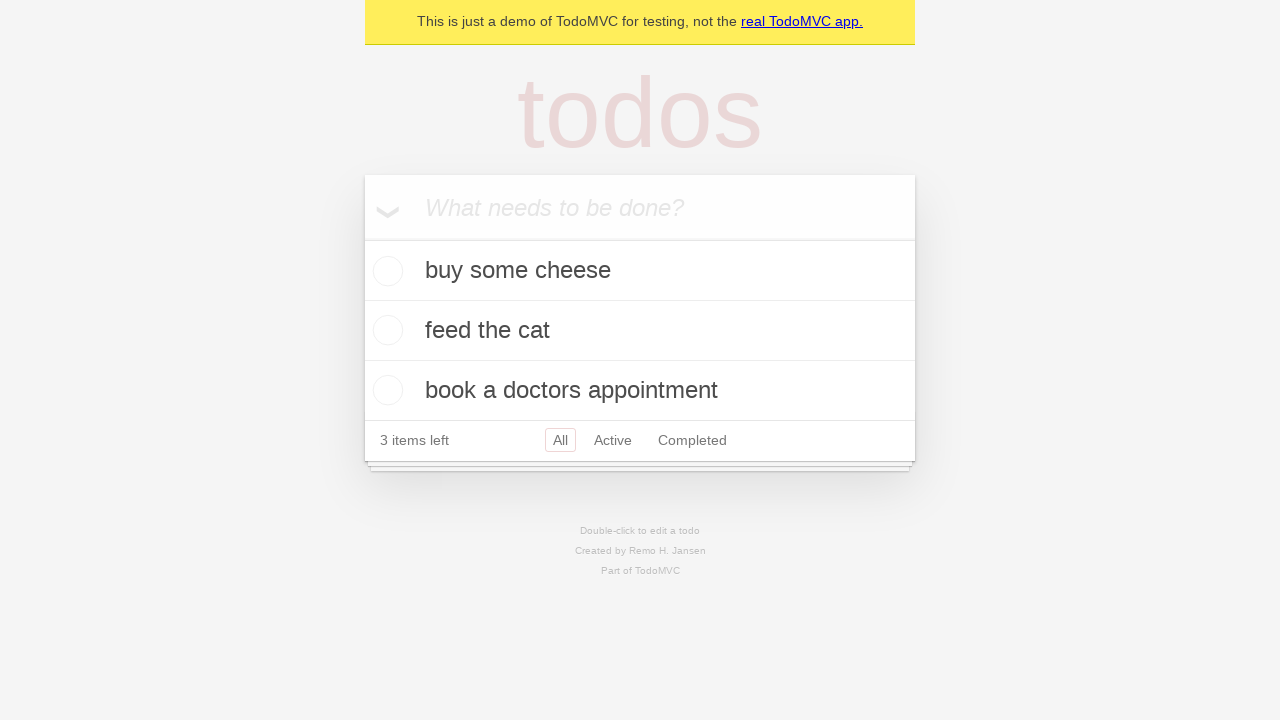

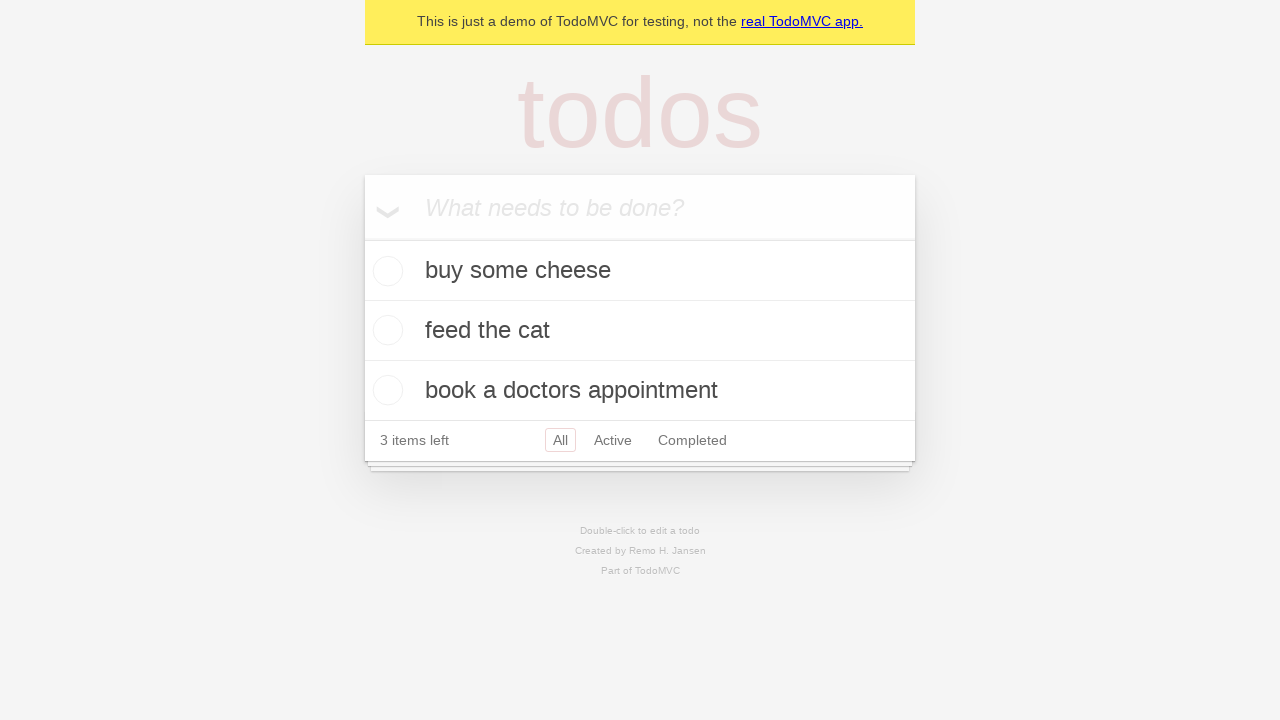